Tests the offers page by clicking on the first column header to sort items, verifying the table data is displayed, and navigating through pagination to find a specific item (Rice).

Starting URL: https://rahulshettyacademy.com/greenkart/#/offers

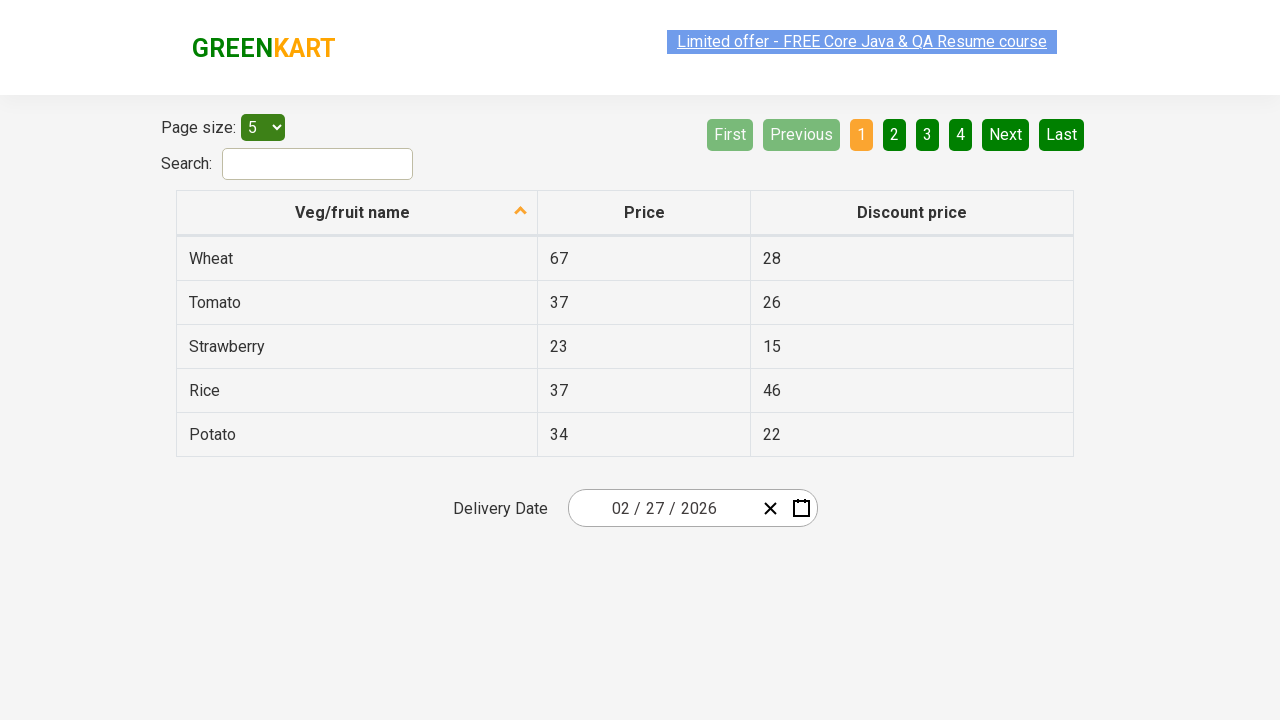

Clicked first column header to sort items at (357, 213) on xpath=//tr/th[1]
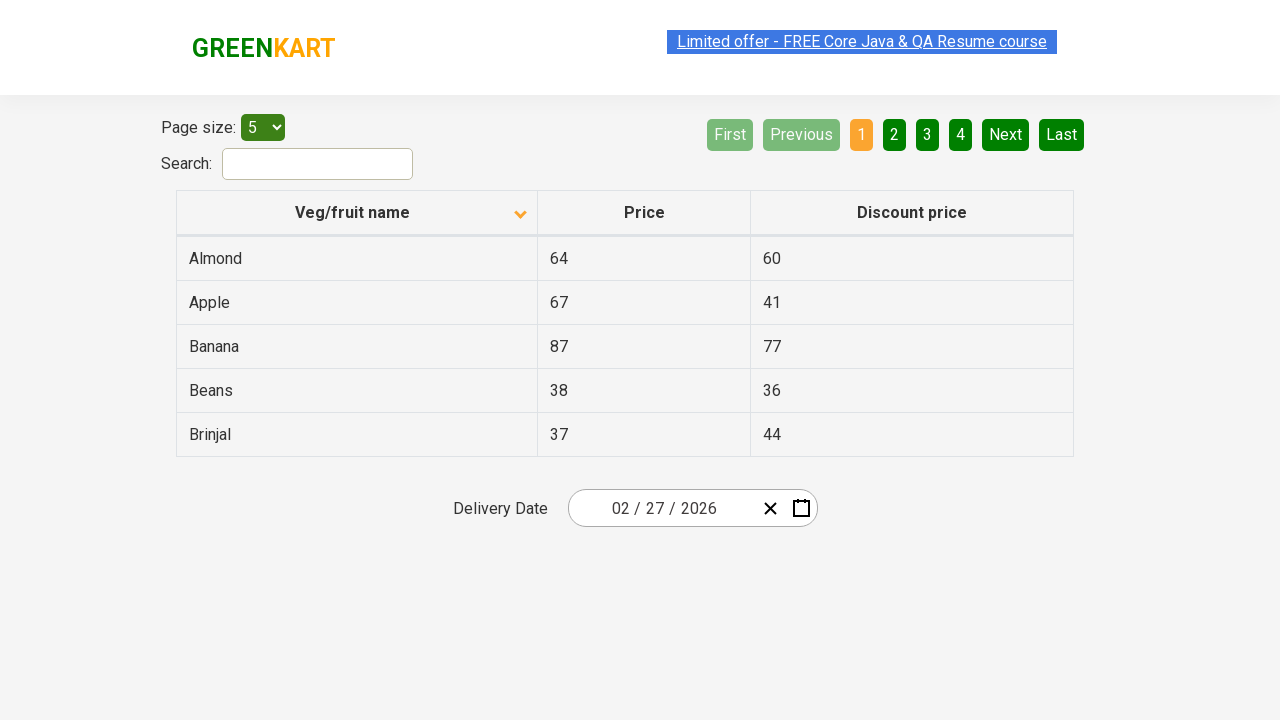

Table data loaded and first column cells are visible
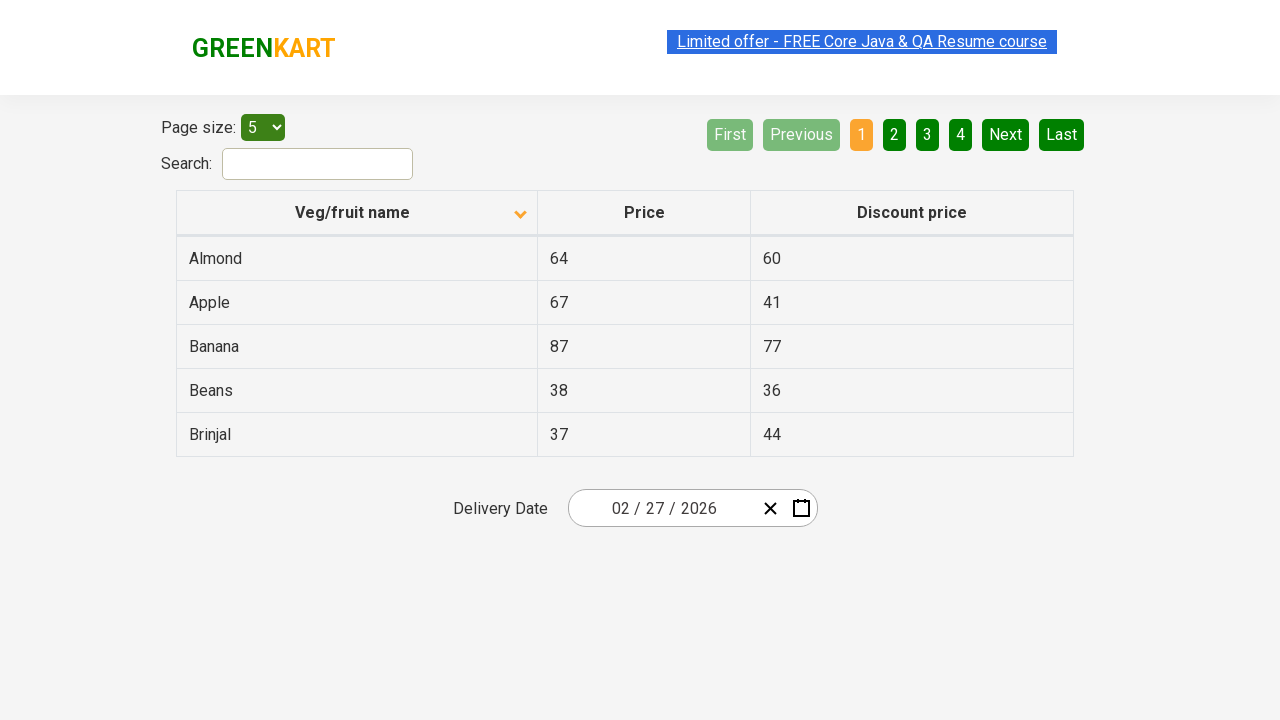

Clicked Next button to navigate to page 2 at (1006, 134) on [aria-label='Next']
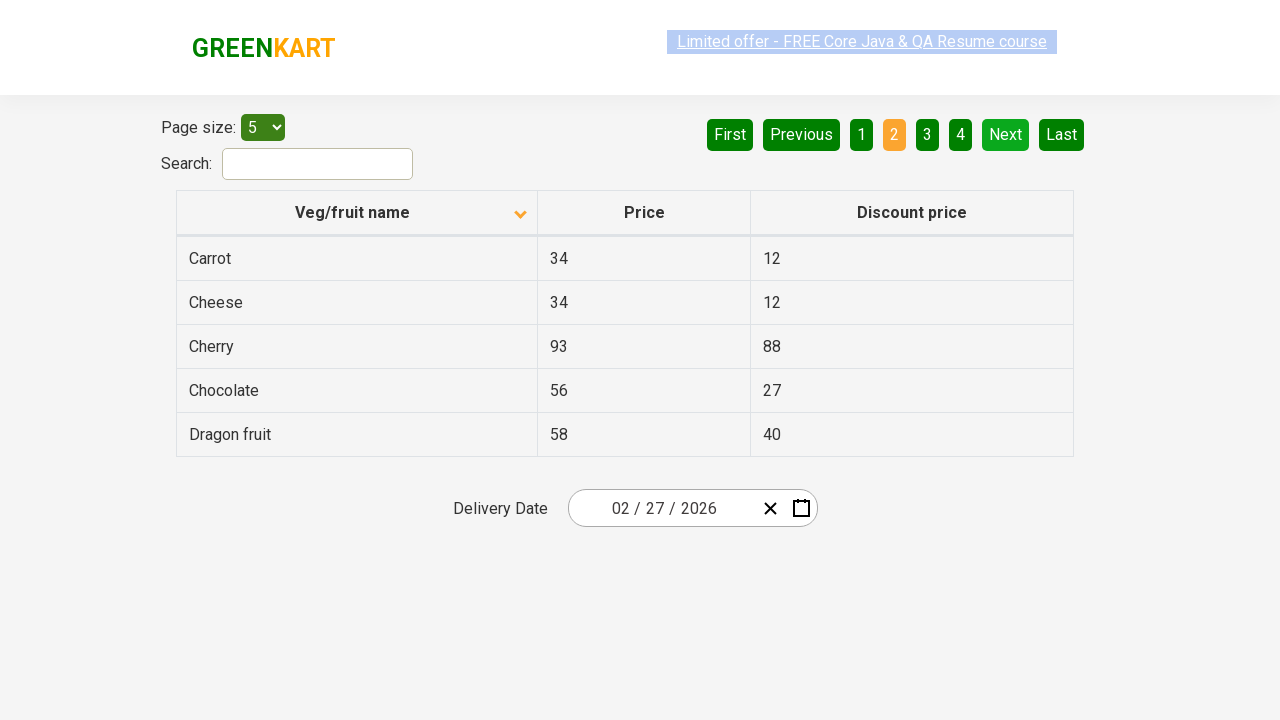

Table updated after pagination
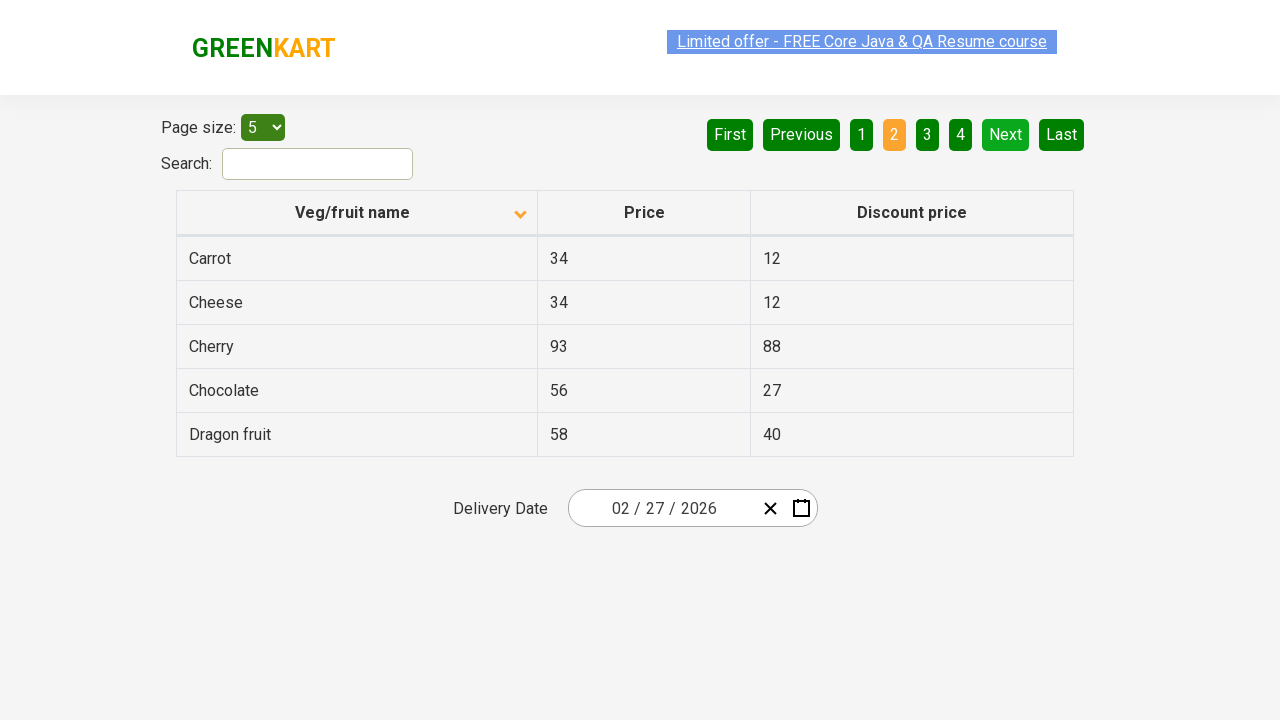

Clicked Next button to navigate to page 3 at (1006, 134) on [aria-label='Next']
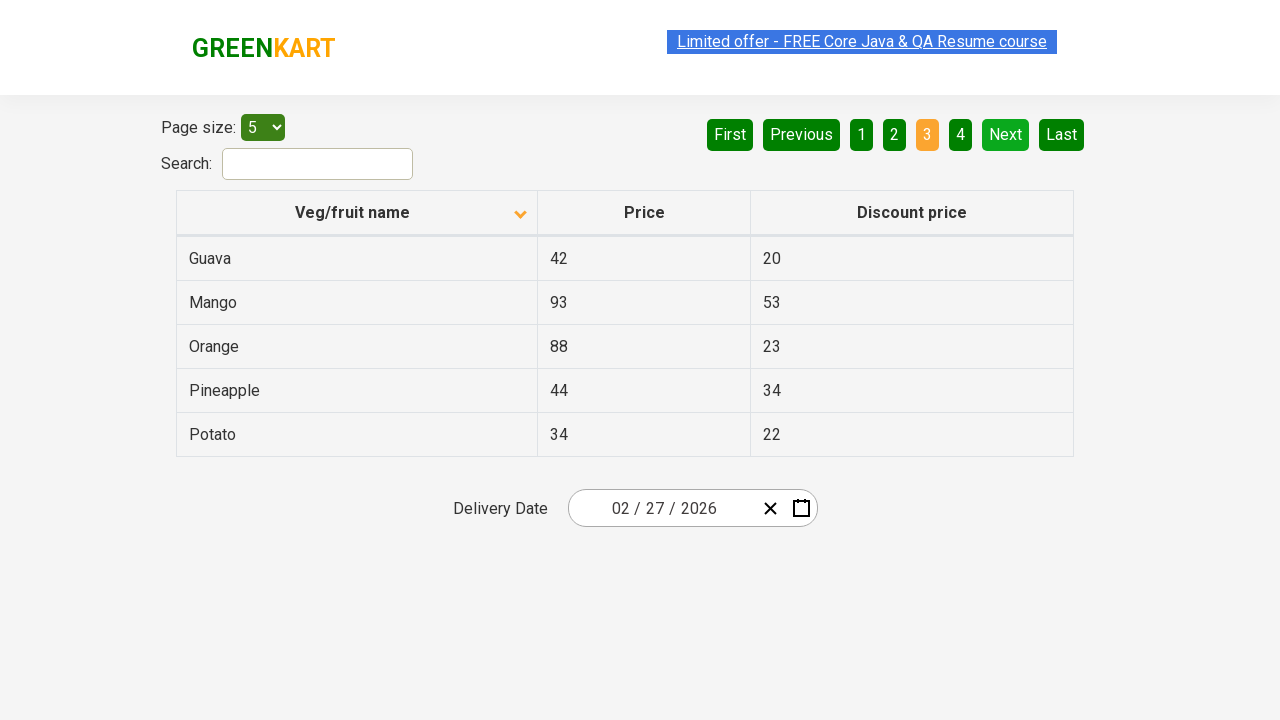

Table updated after pagination
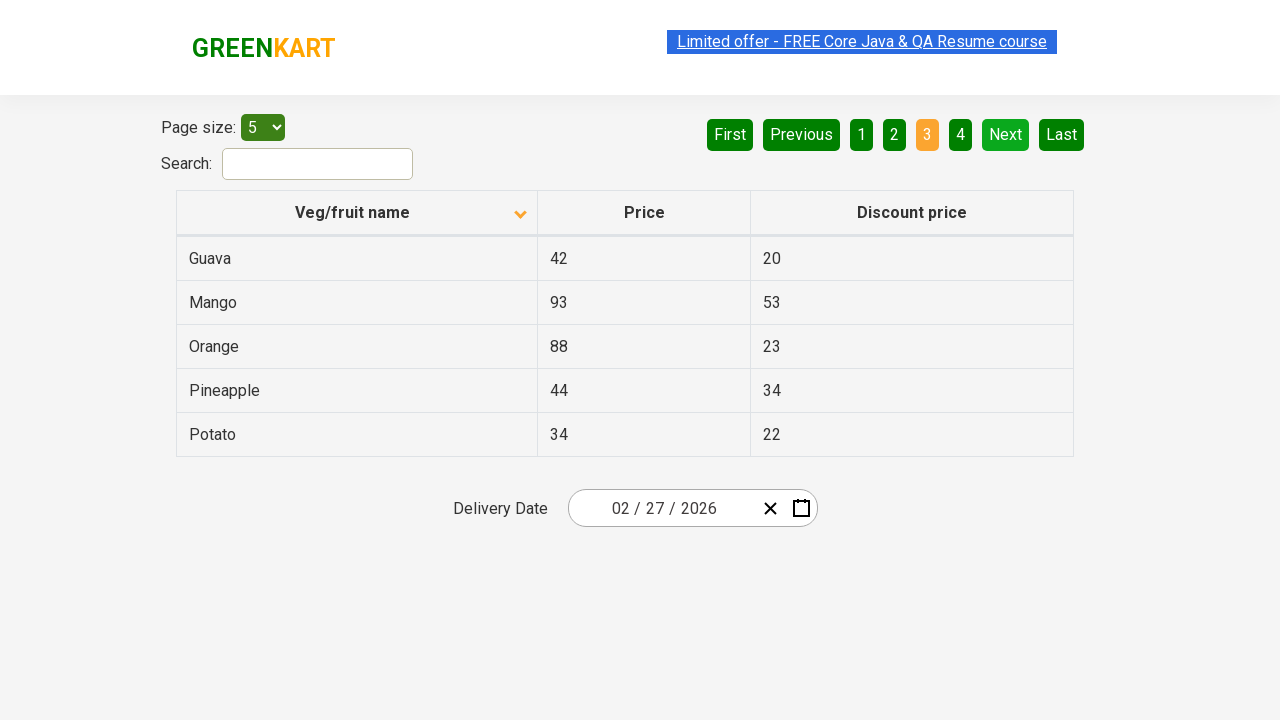

Clicked Next button to navigate to page 4 at (1006, 134) on [aria-label='Next']
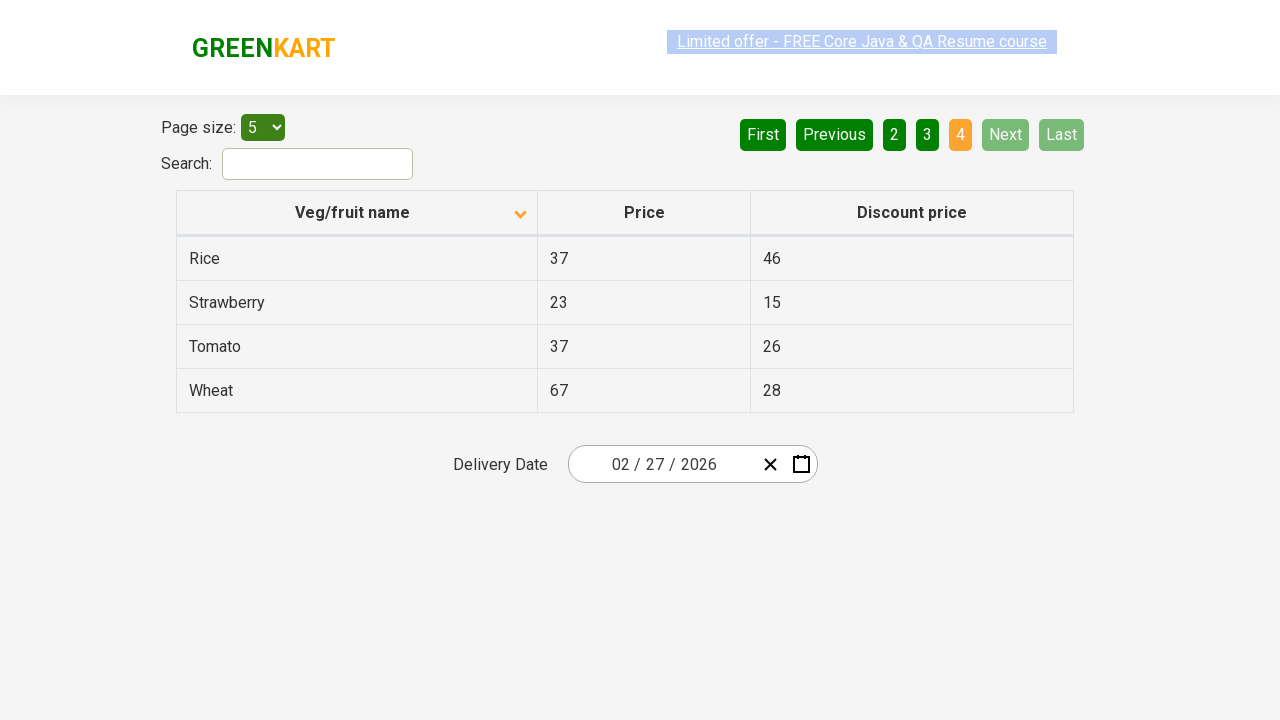

Table updated after pagination
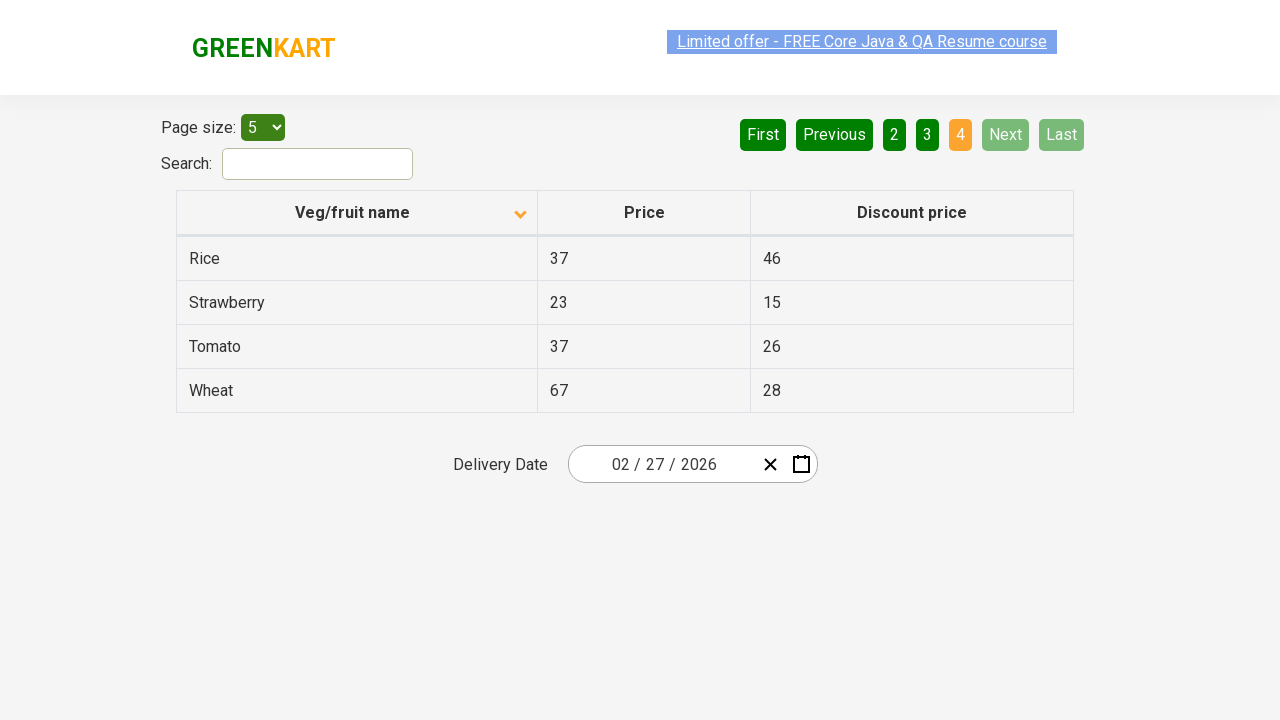

Found Rice item on current page and verified it is visible
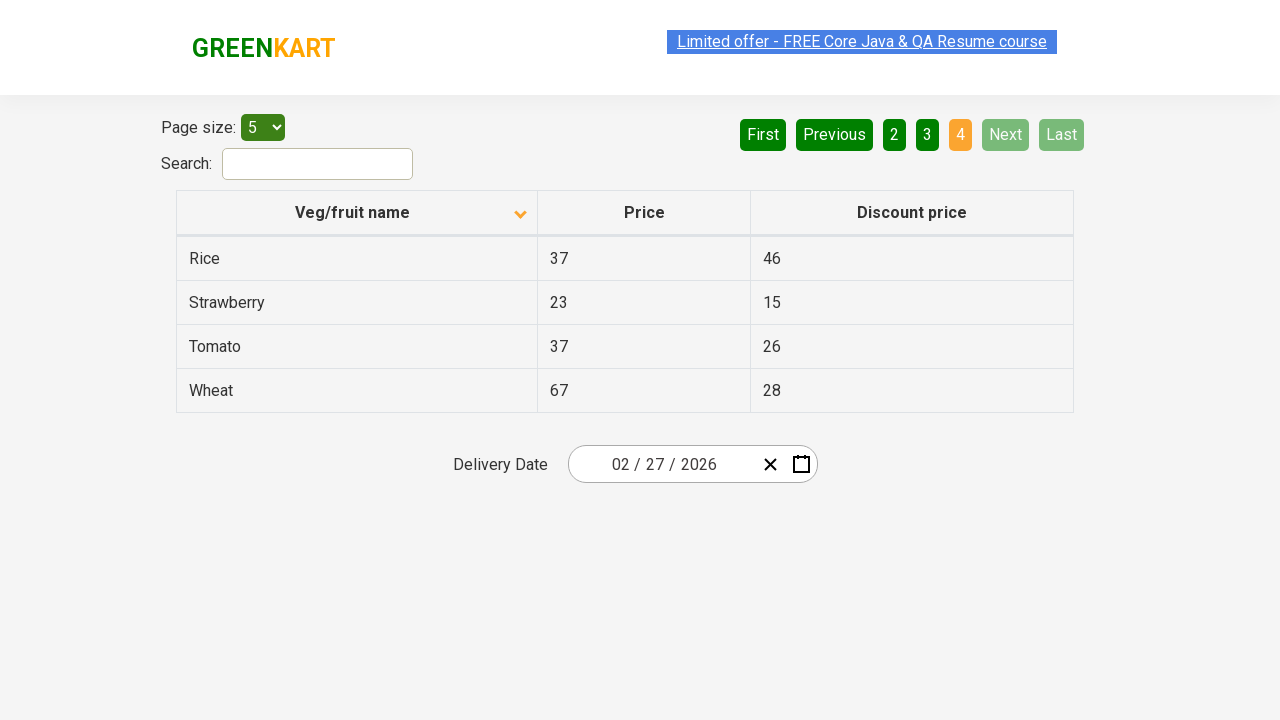

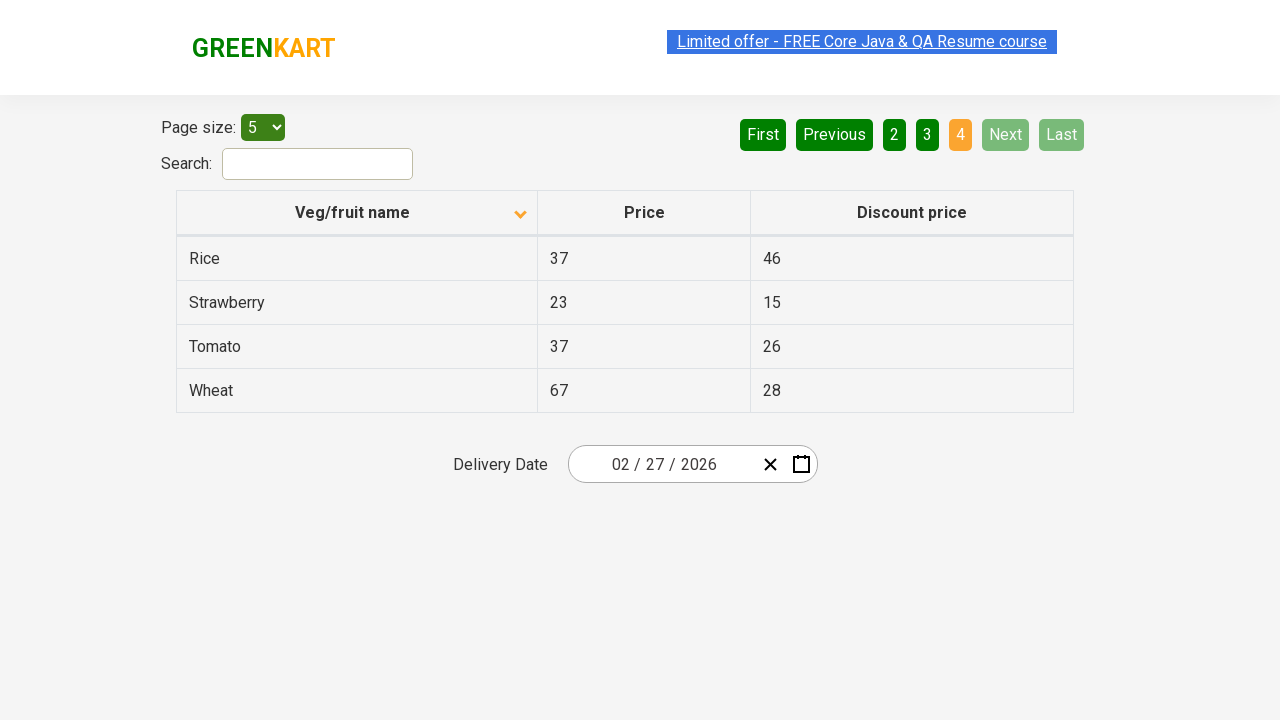